Opens a practice page after clearing browser cookies and maximizing the window. This is primarily a browser setup demonstration with minimal page interaction.

Starting URL: http://qaclickacademy.com/practice.php

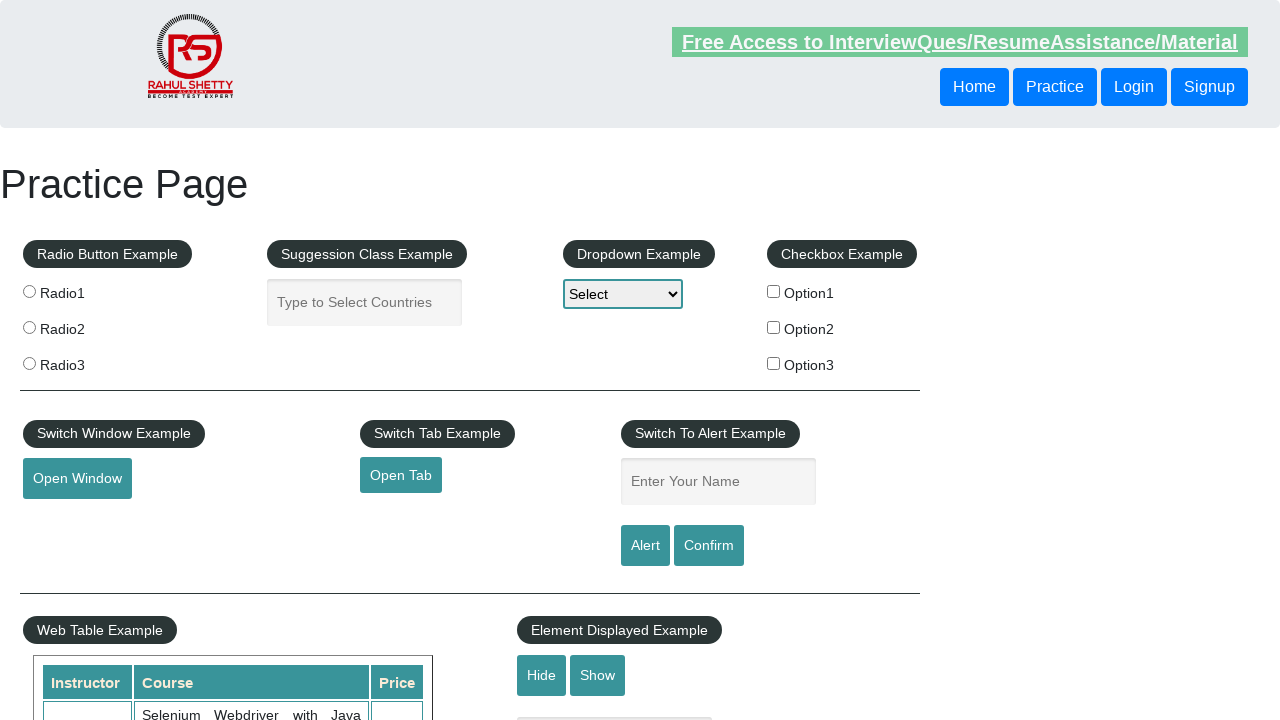

Cleared all browser cookies
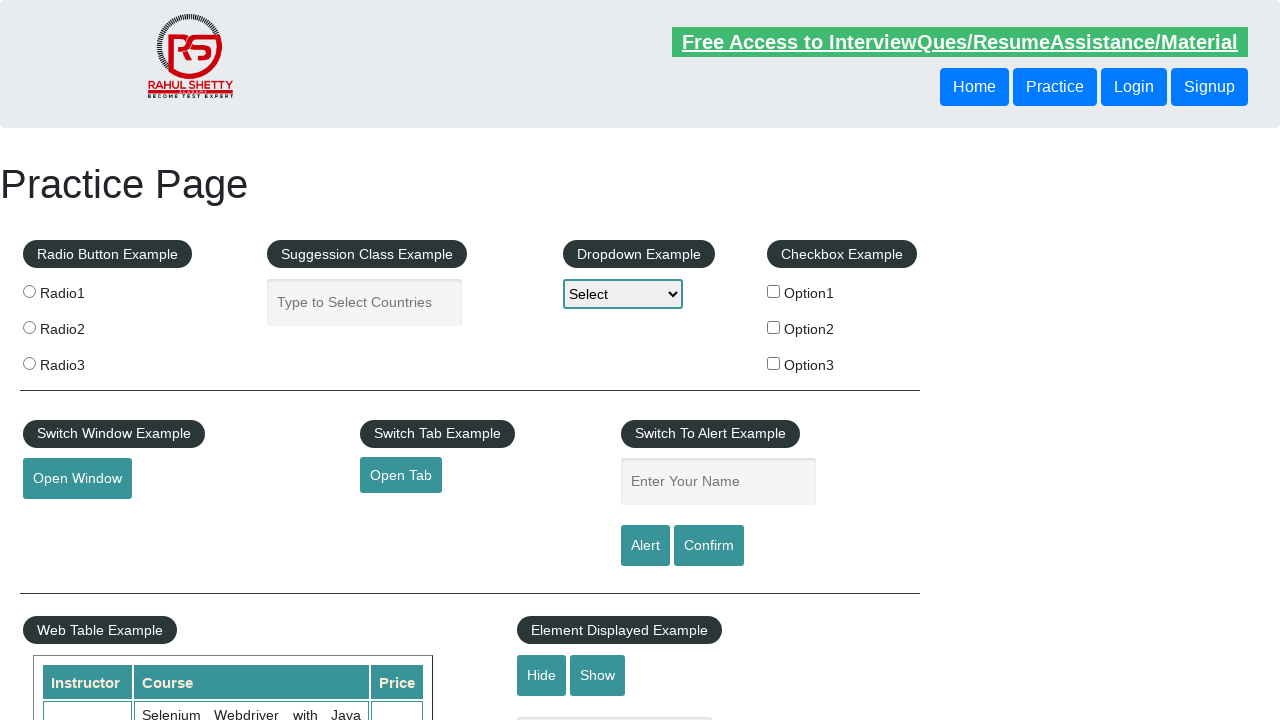

Page reached domcontentloaded state
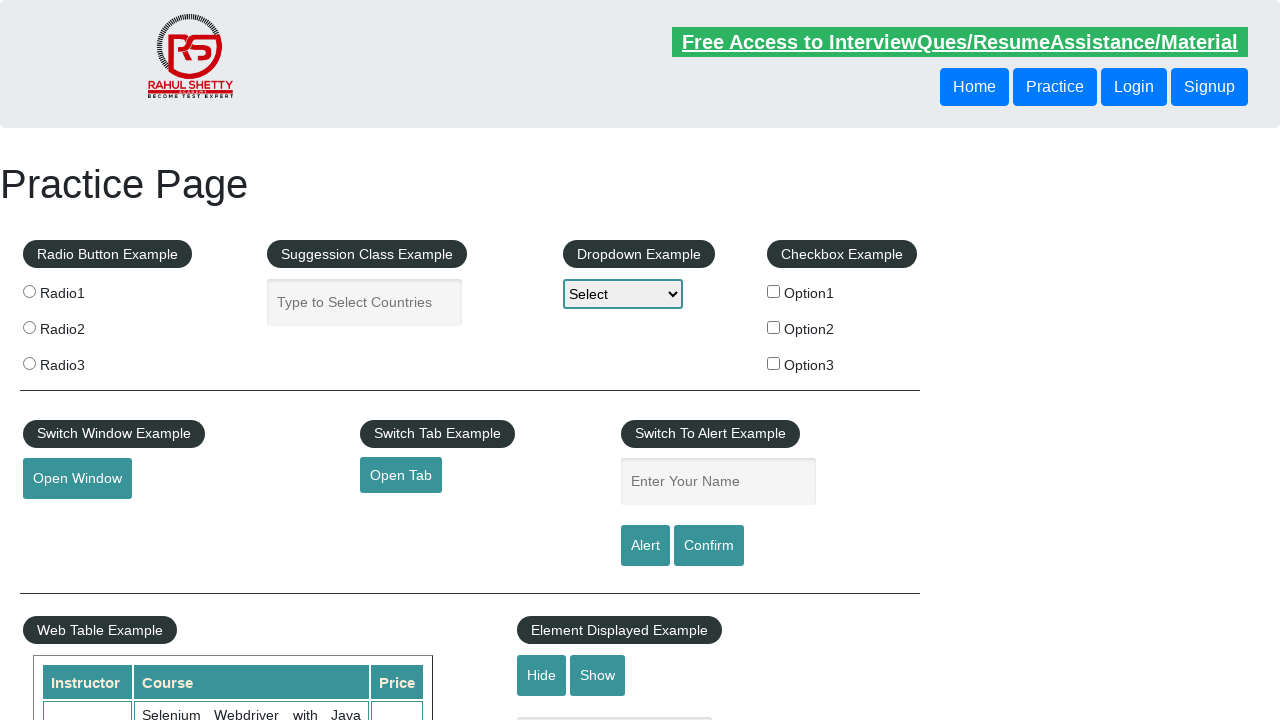

Page content verified - h1 element found
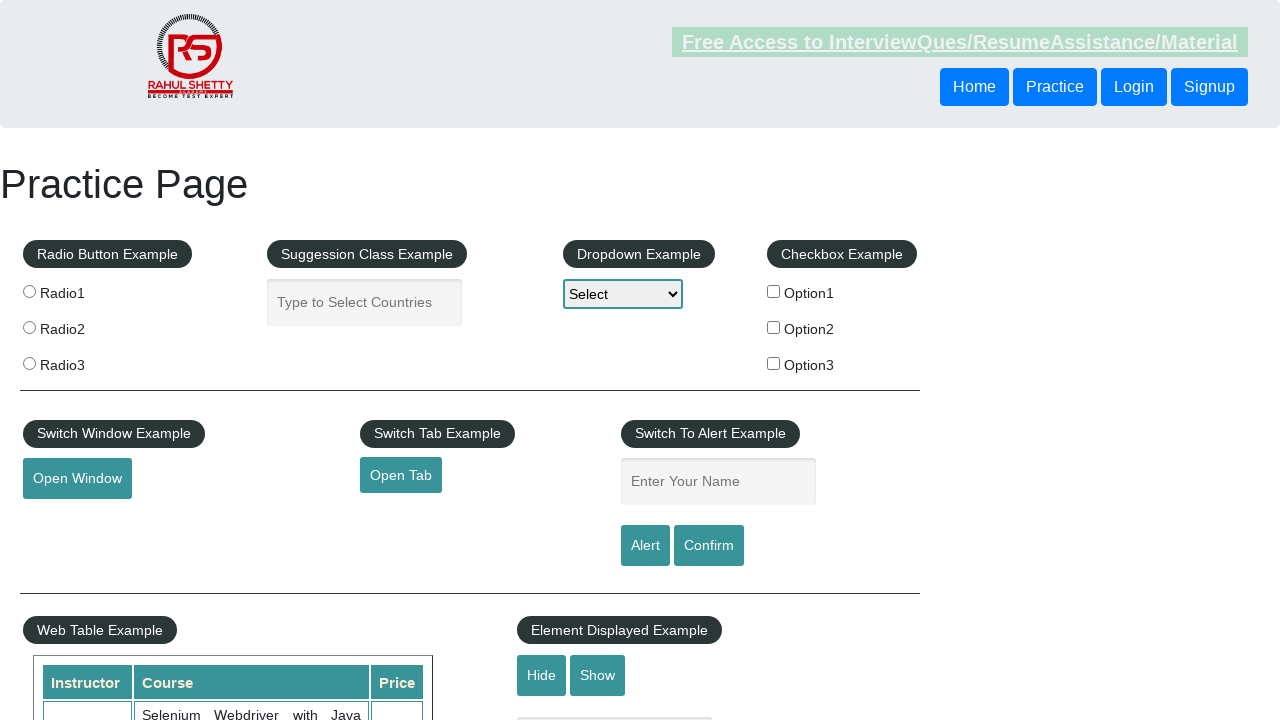

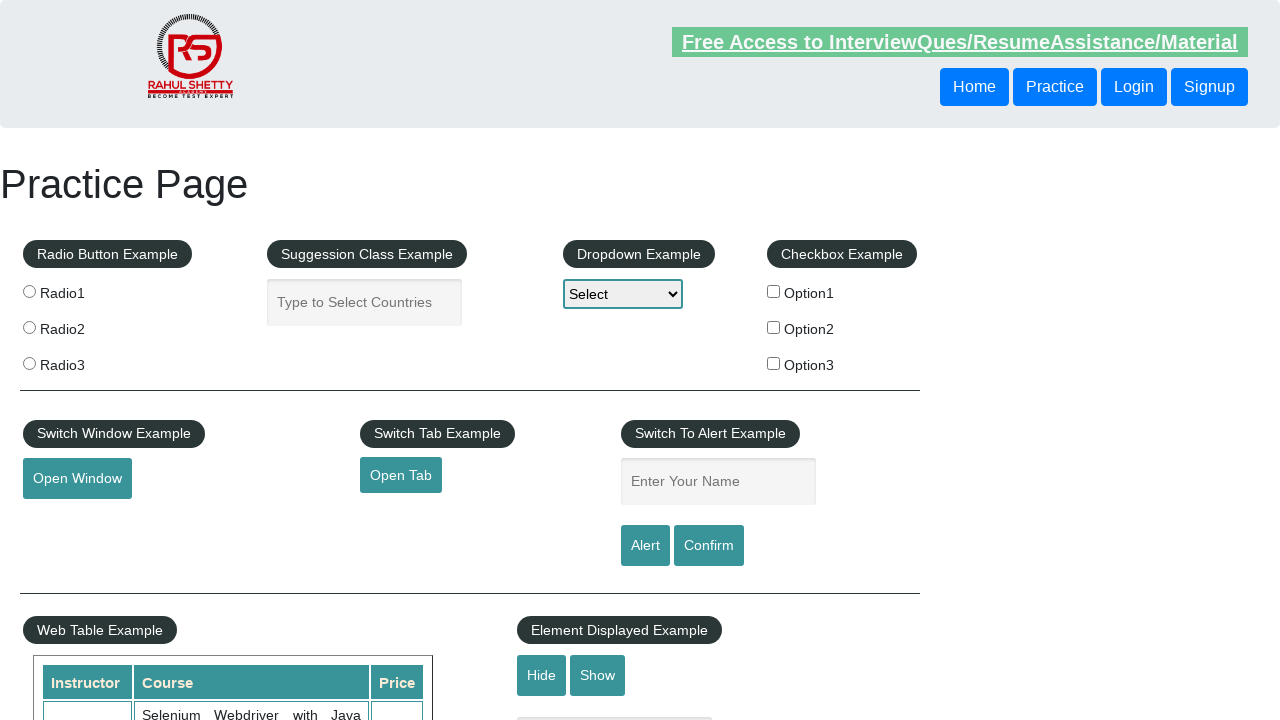